Tests a practice form by filling in first name, last name, email fields and selecting a gender radio button

Starting URL: https://demoqa.com/automation-practice-form

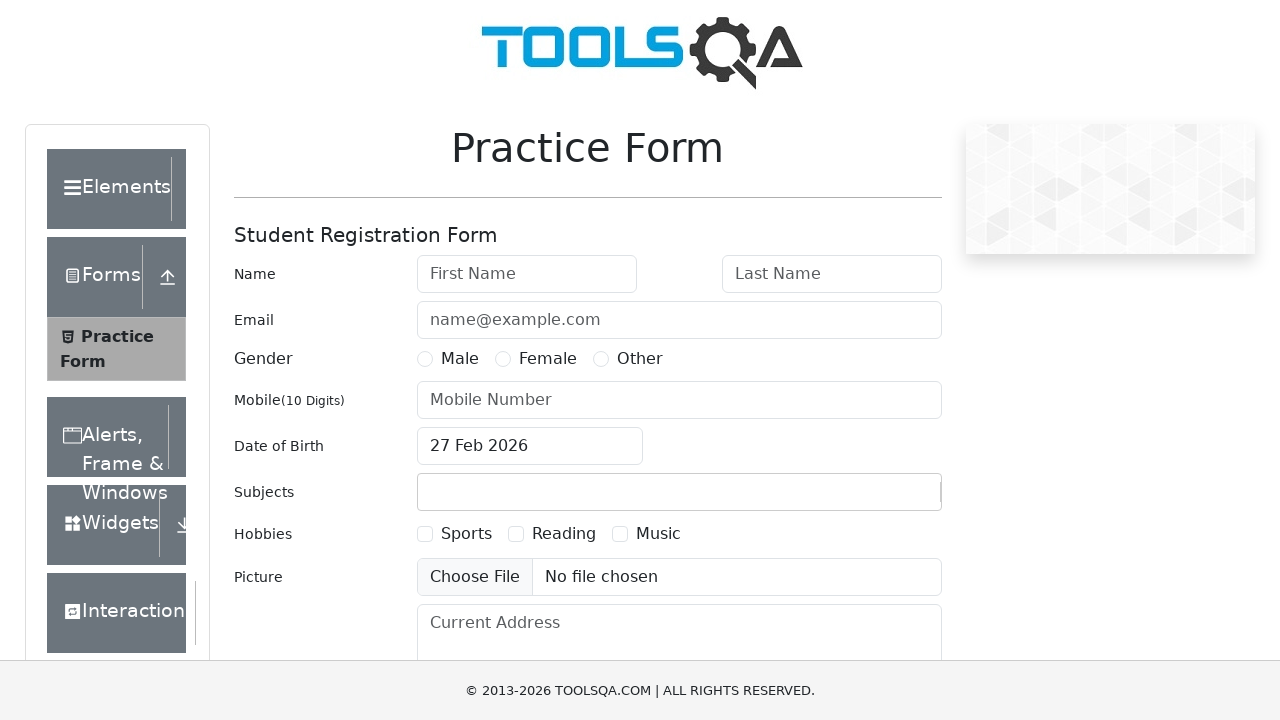

Filled first name field with 'Anna' on #firstName
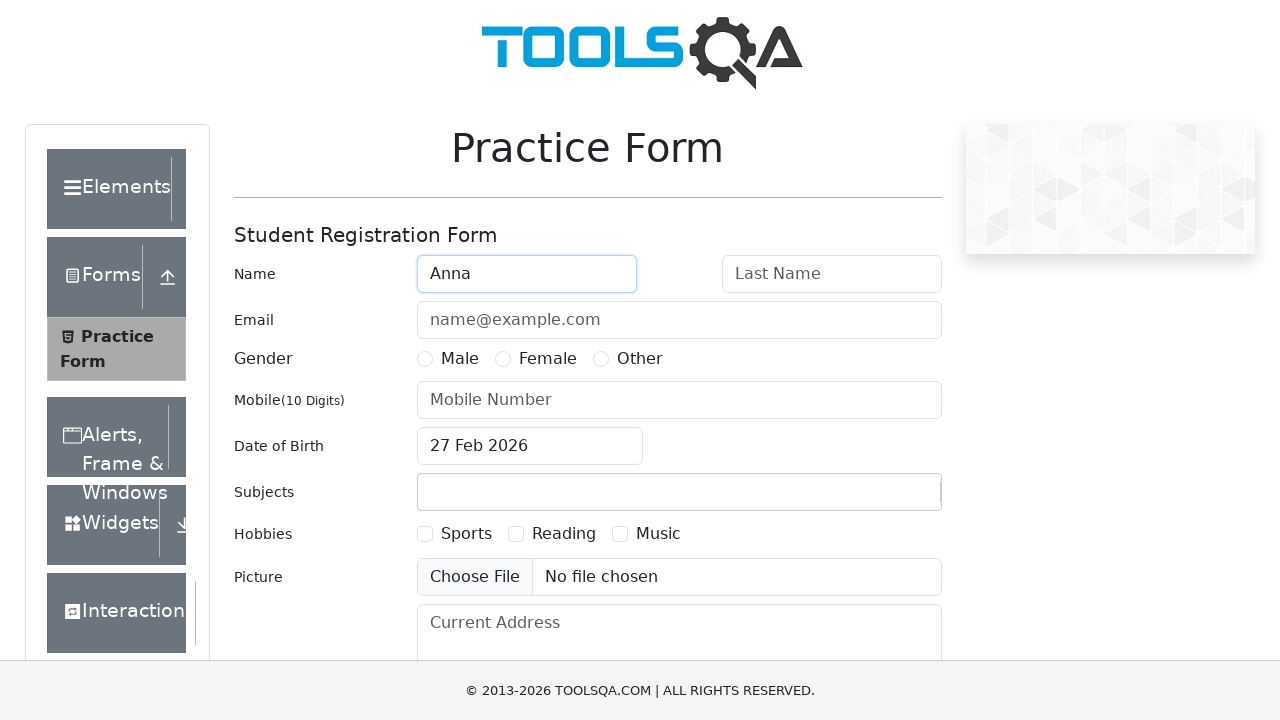

Filled last name field with 'Pedych' on #lastName
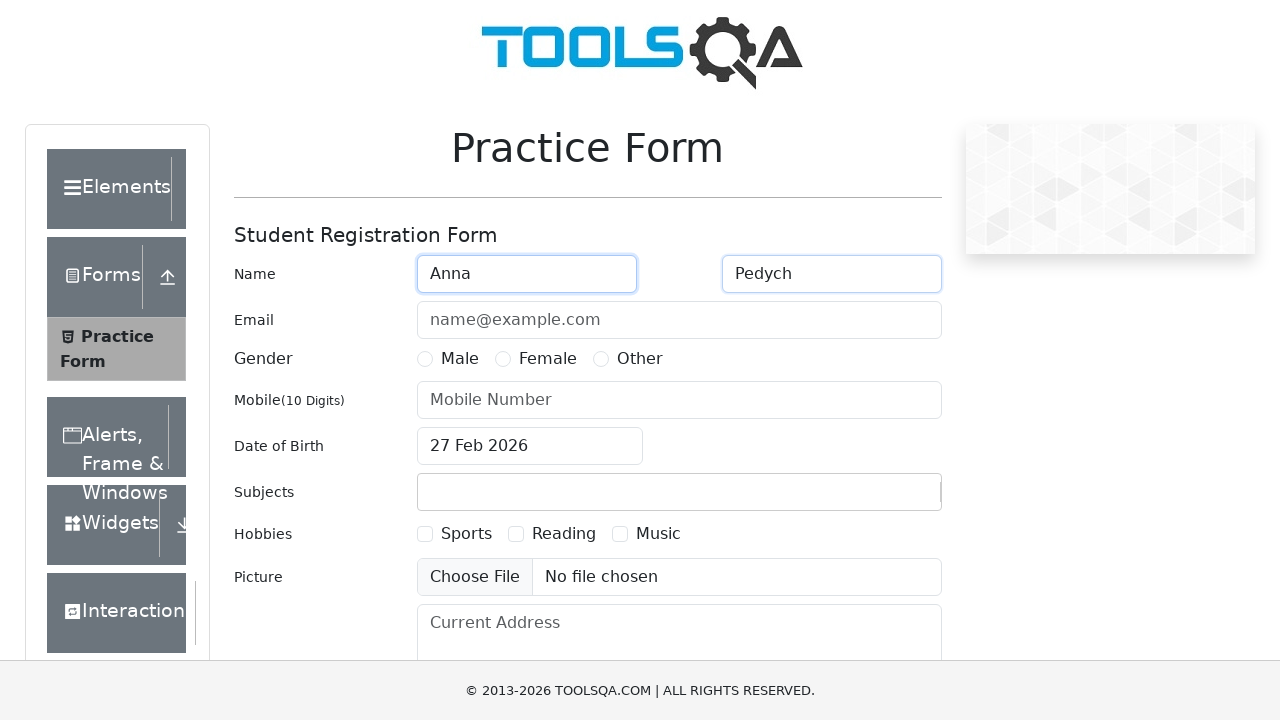

Filled email field with 'p.ann@i.ua' on #userEmail
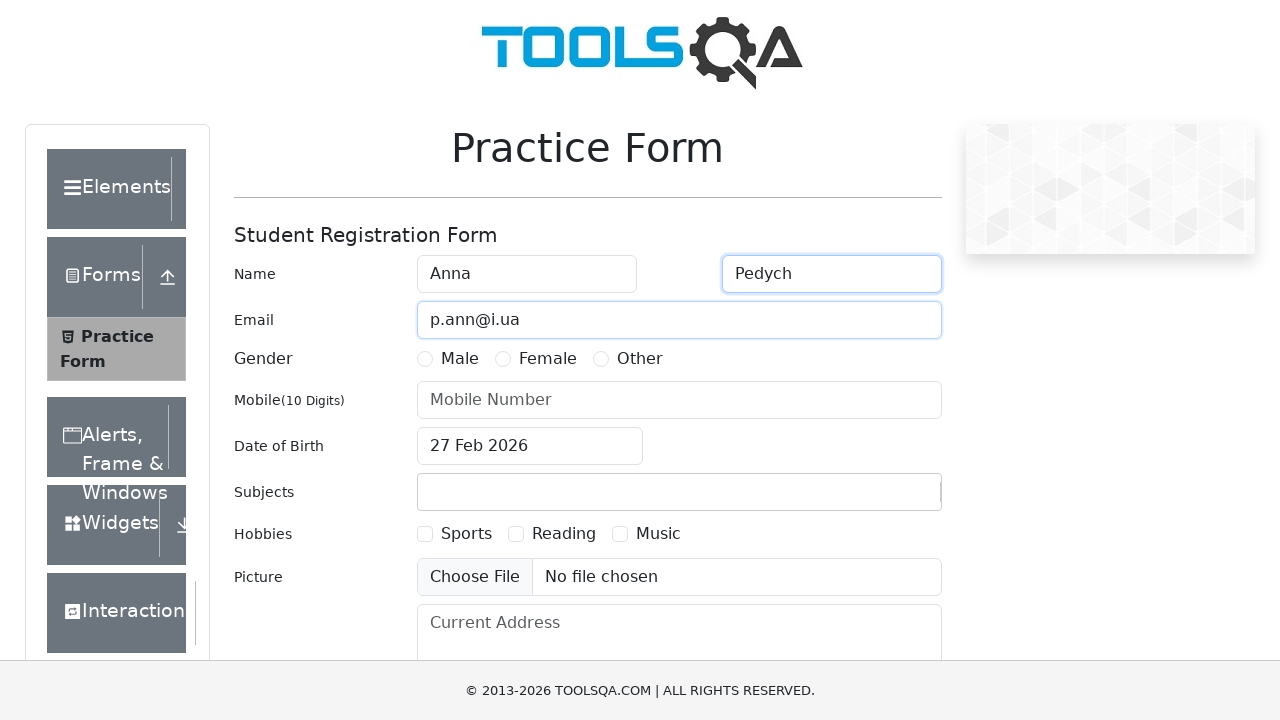

Selected Female gender radio button at (548, 359) on #genterWrapper >> text=Female
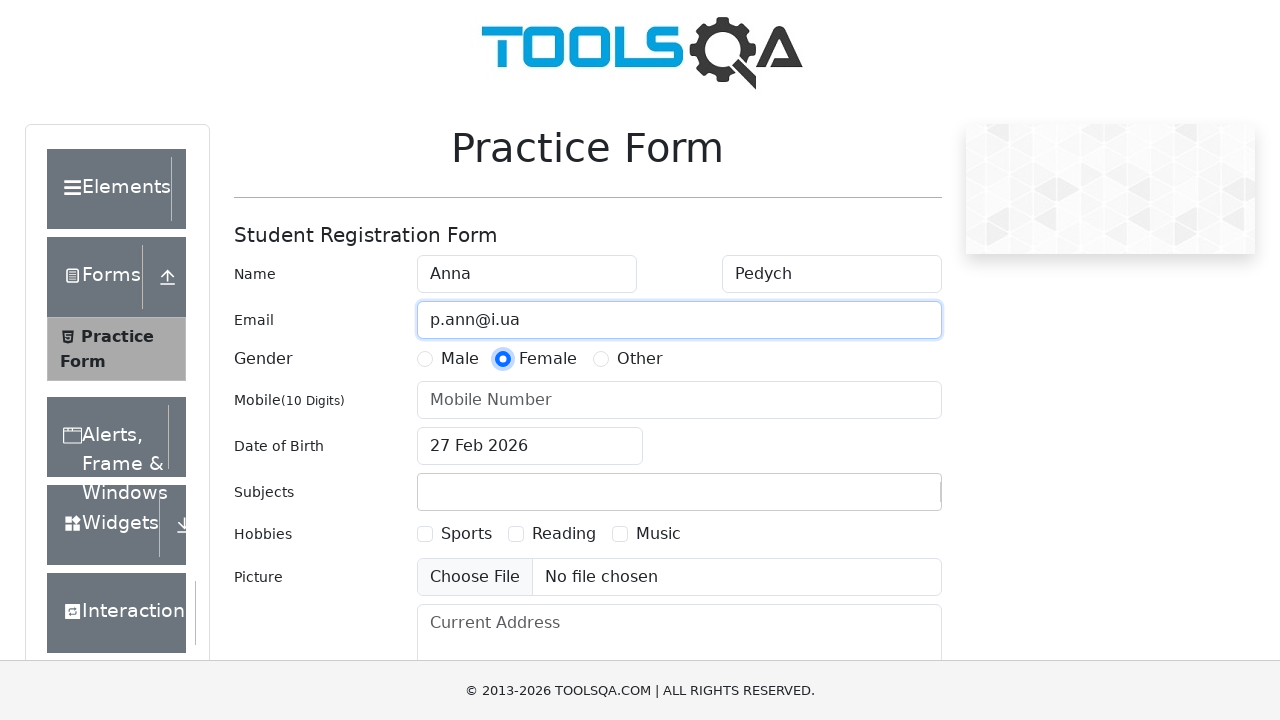

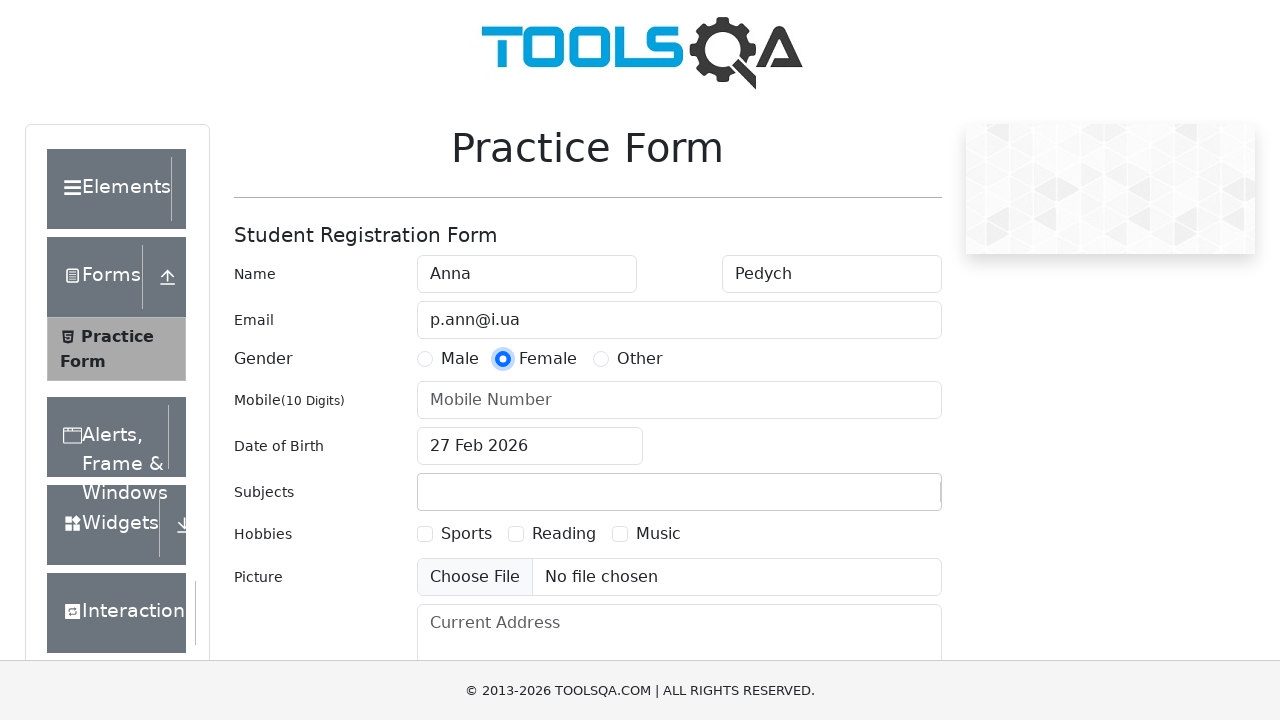